Tests dropdown selection functionality on Semantic UI demo page by clicking on a dropdown and selecting an option

Starting URL: https://semantic-ui.com/modules/dropdown.html

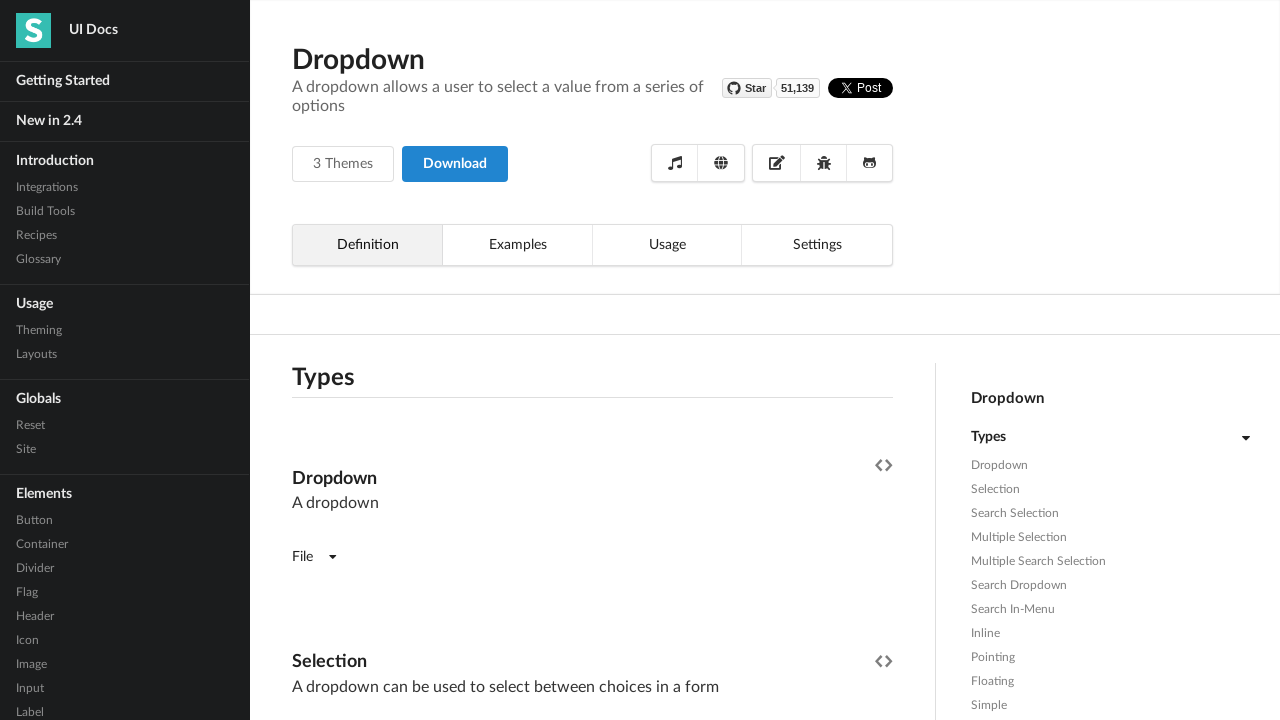

Waited for Dropdown section header to be visible
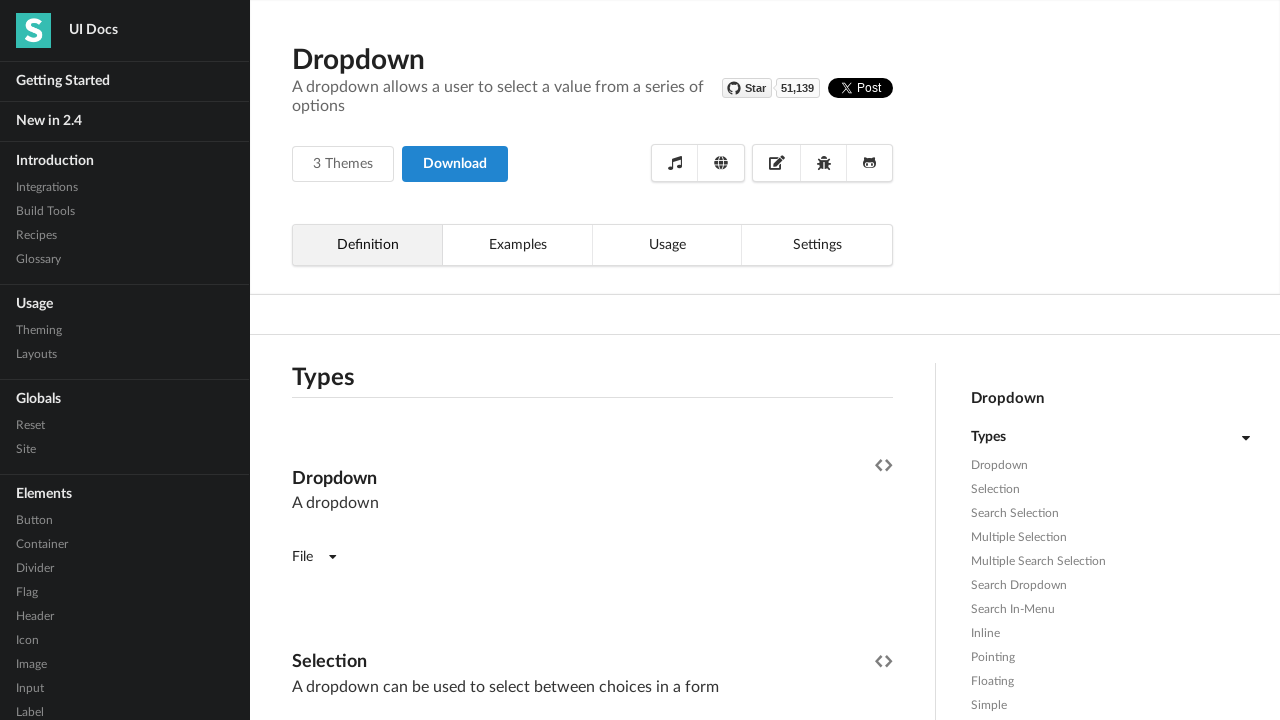

Clicked on the first fluid selection dropdown at (592, 361) on (//*[contains(@class,'ui fluid selection dropdown')])[1]
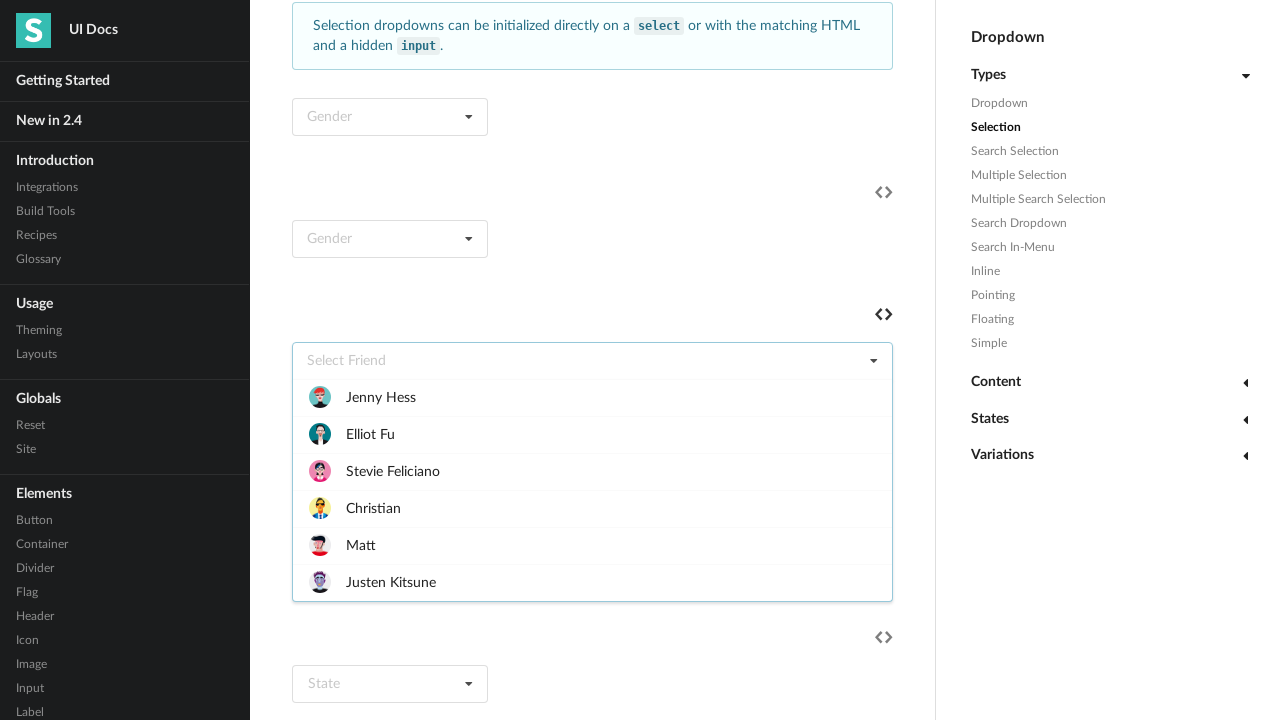

Selected 'Christian' option from dropdown at (592, 508) on xpath=//*[@data-value='christian']
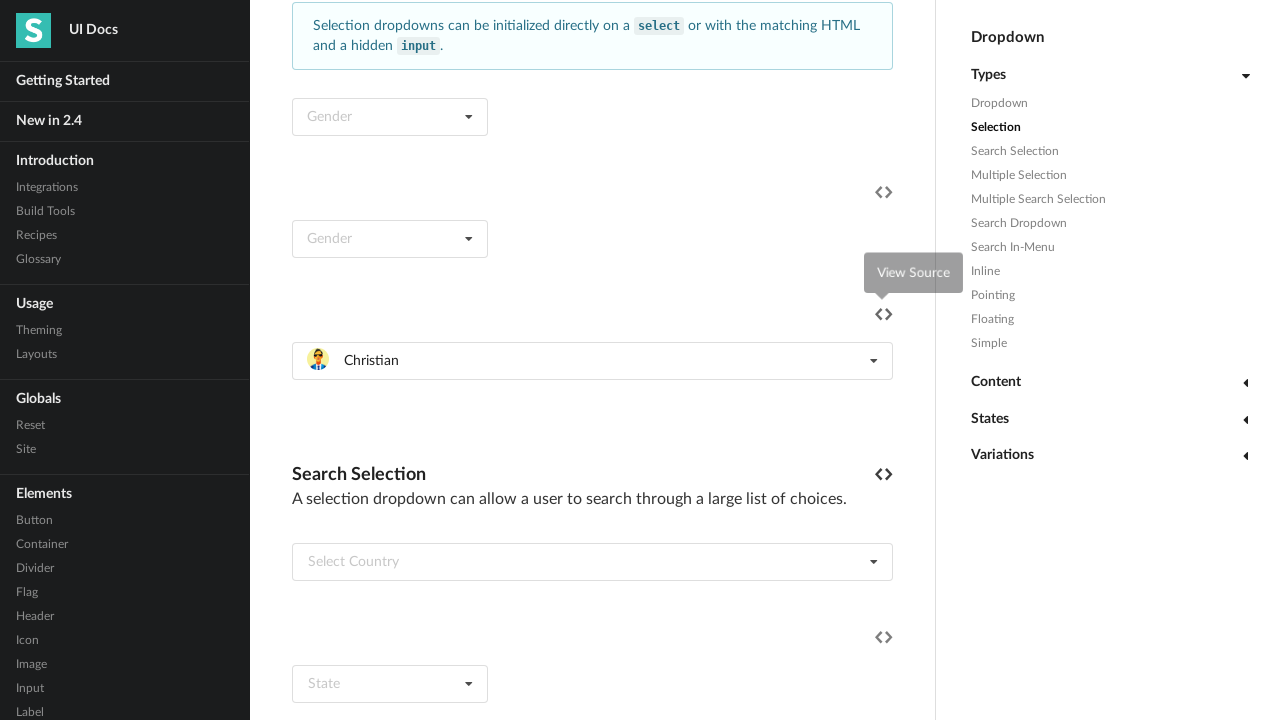

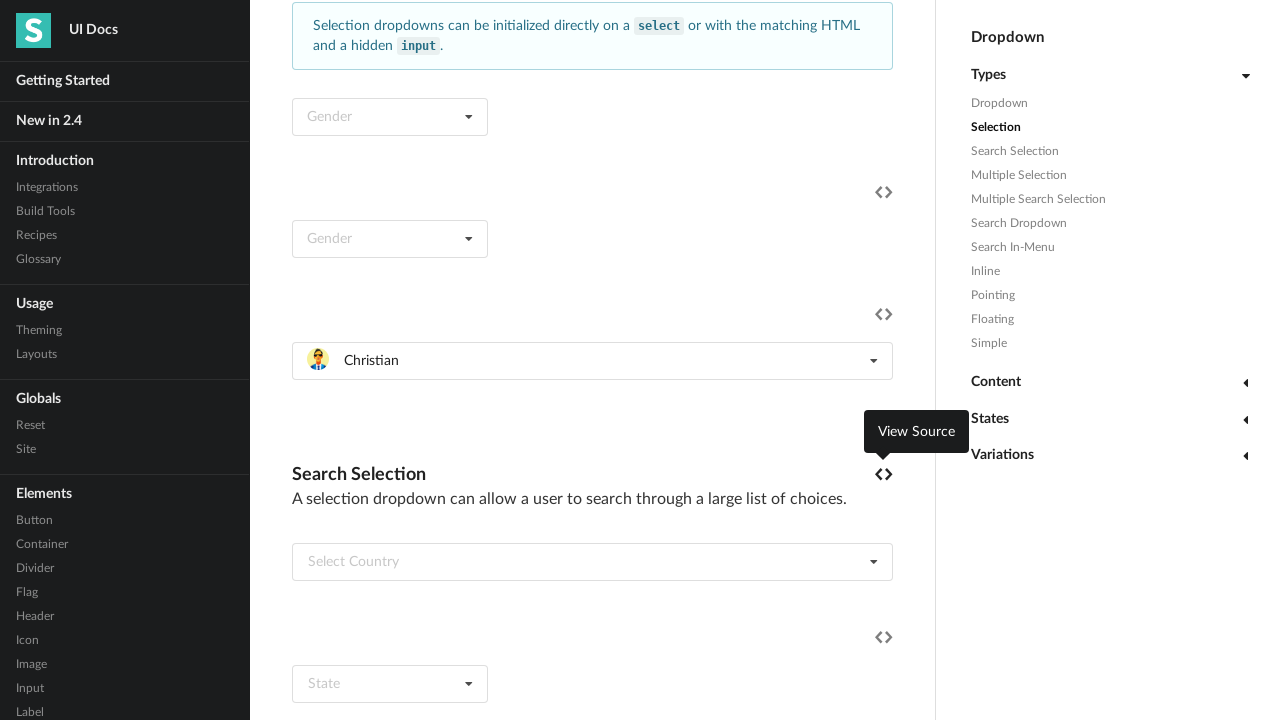